Tests the filter/search functionality on a vegetable offers page by searching for "Rice" and verifying that all displayed results contain the search term

Starting URL: https://rahulshettyacademy.com/greenkart/#/offers

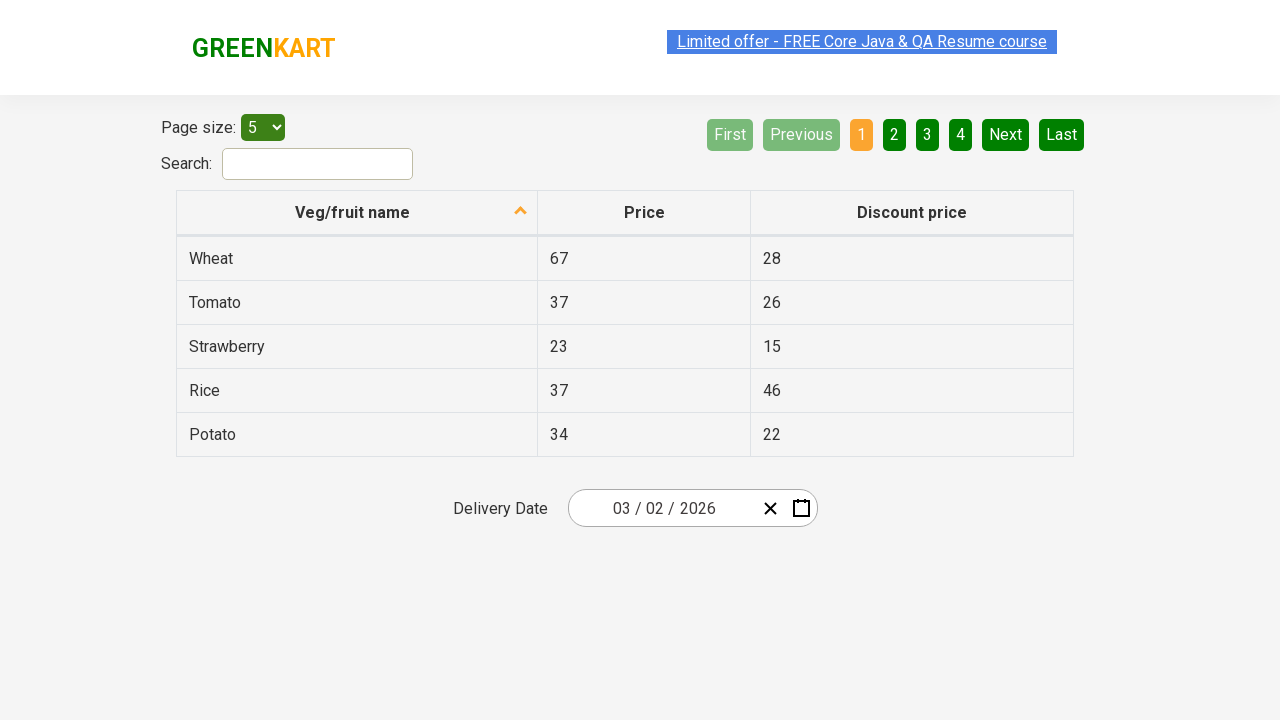

Filled search field with 'Rice' on #search-field
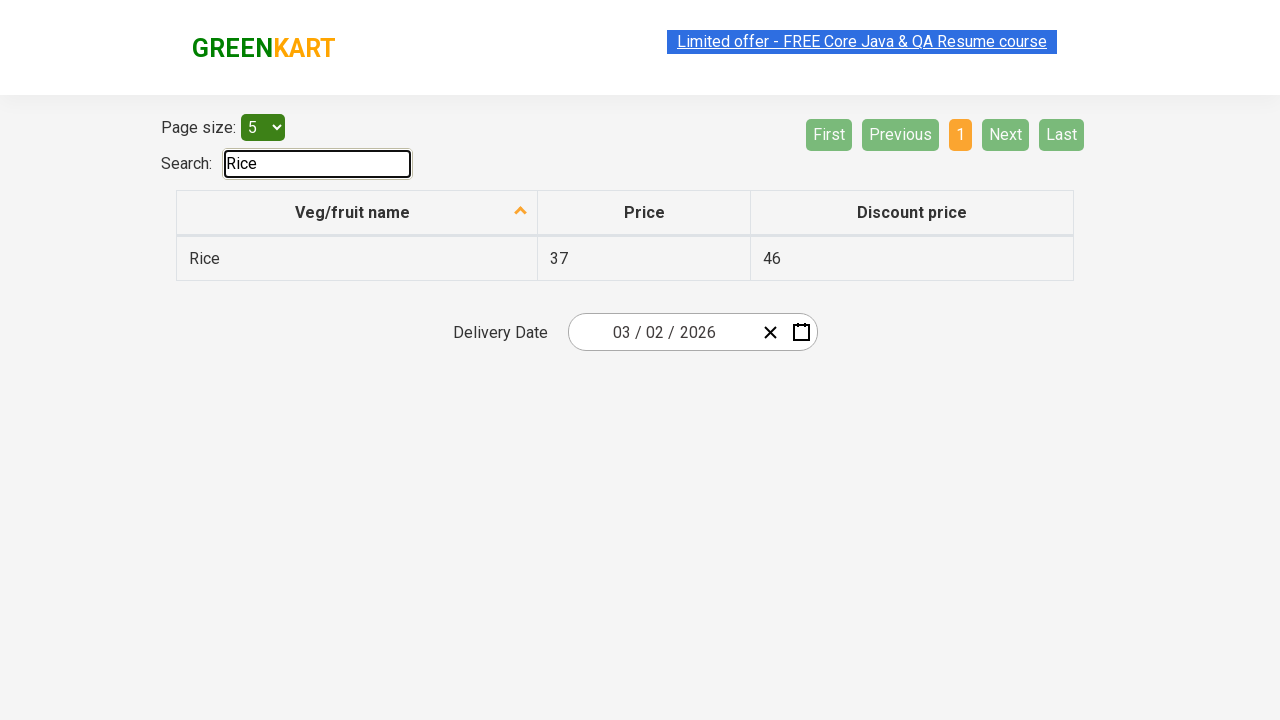

Filtered results loaded
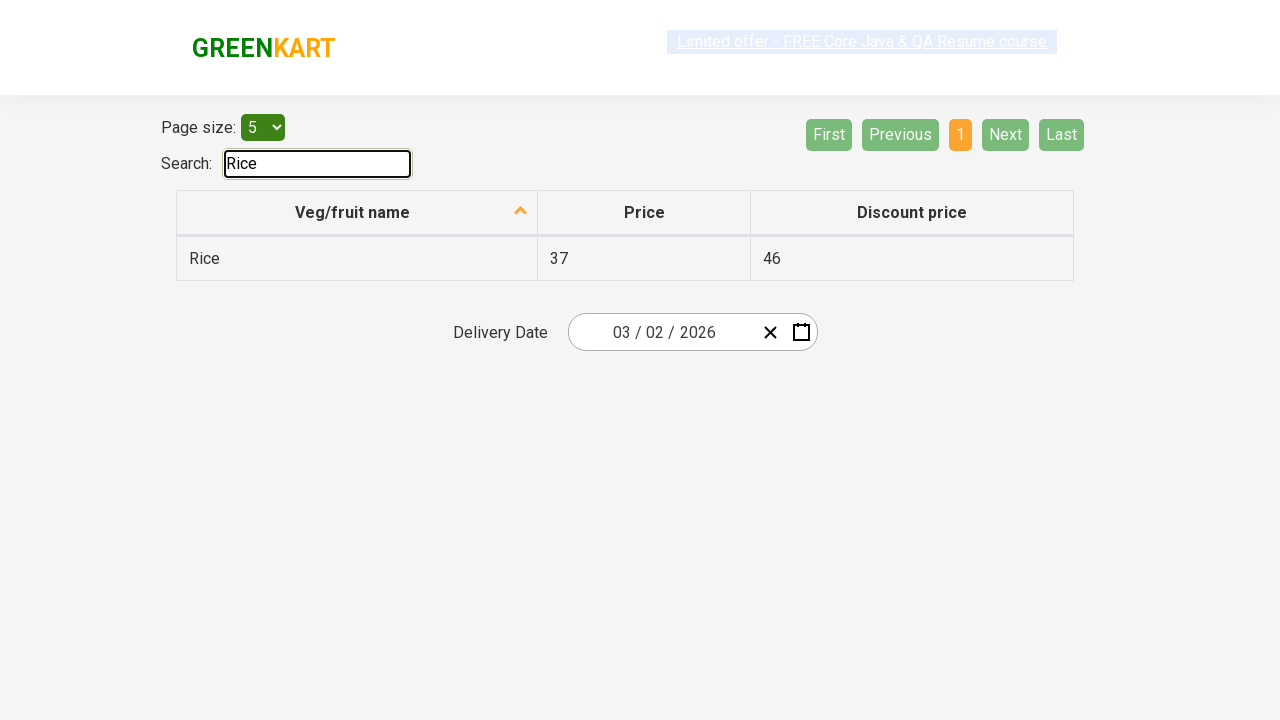

Retrieved all vegetable names from filtered results
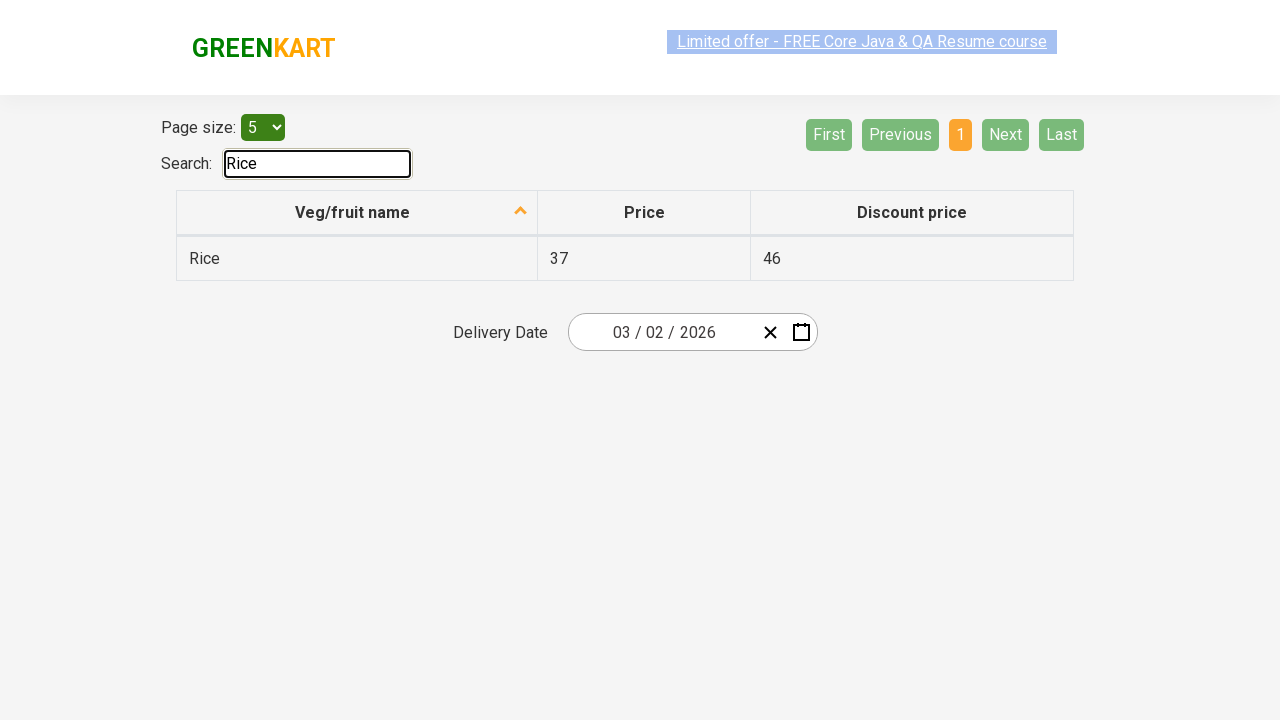

Verified that 'Rice' contains 'Rice'
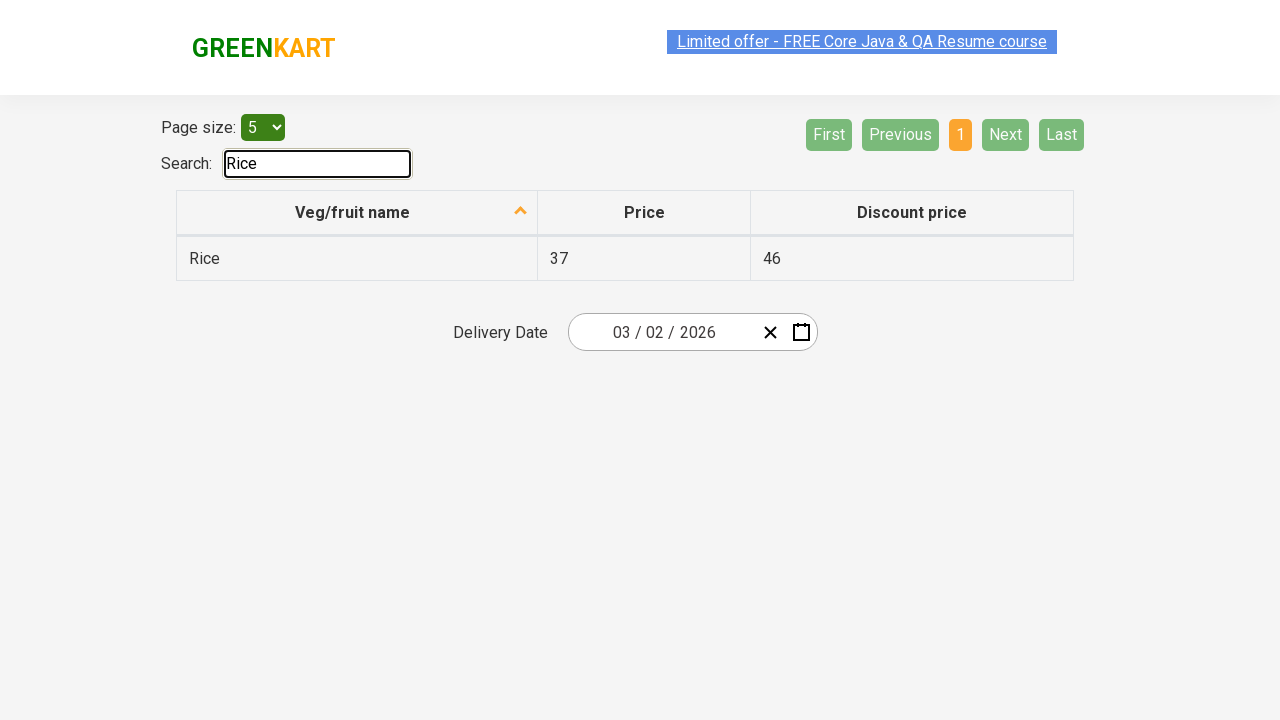

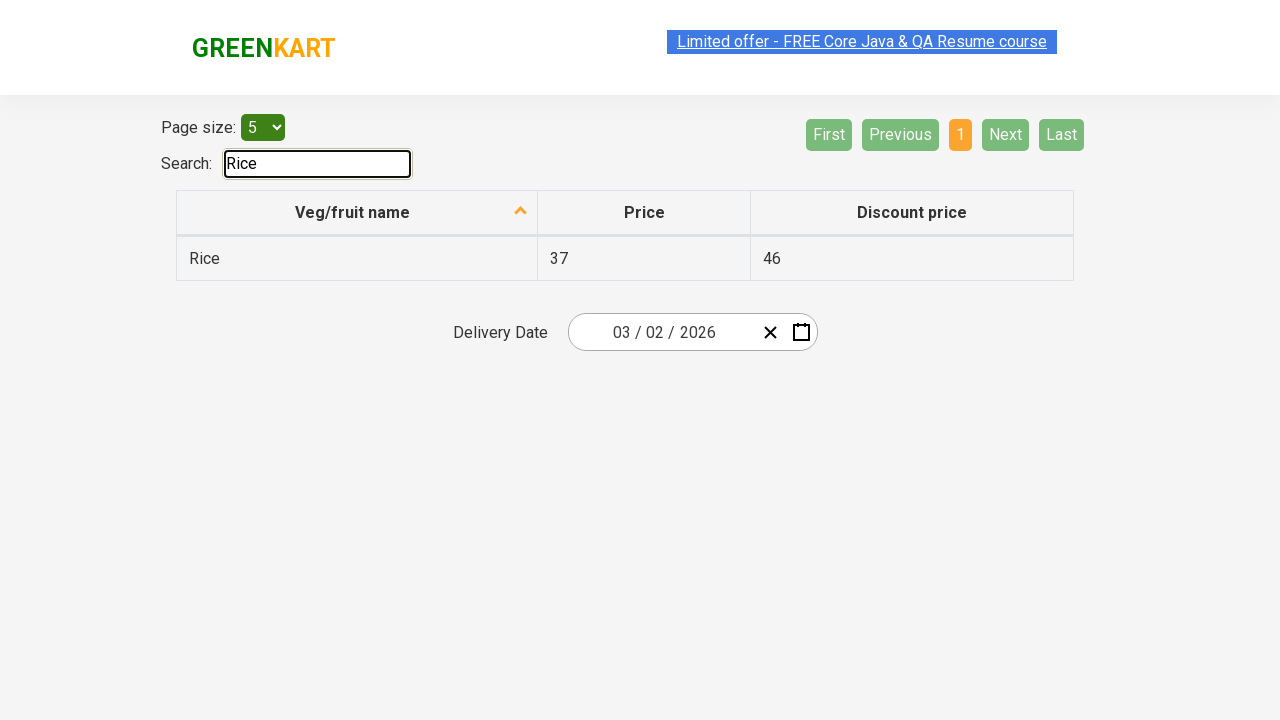